Tests that the browser back button works correctly with todo filters

Starting URL: https://demo.playwright.dev/todomvc

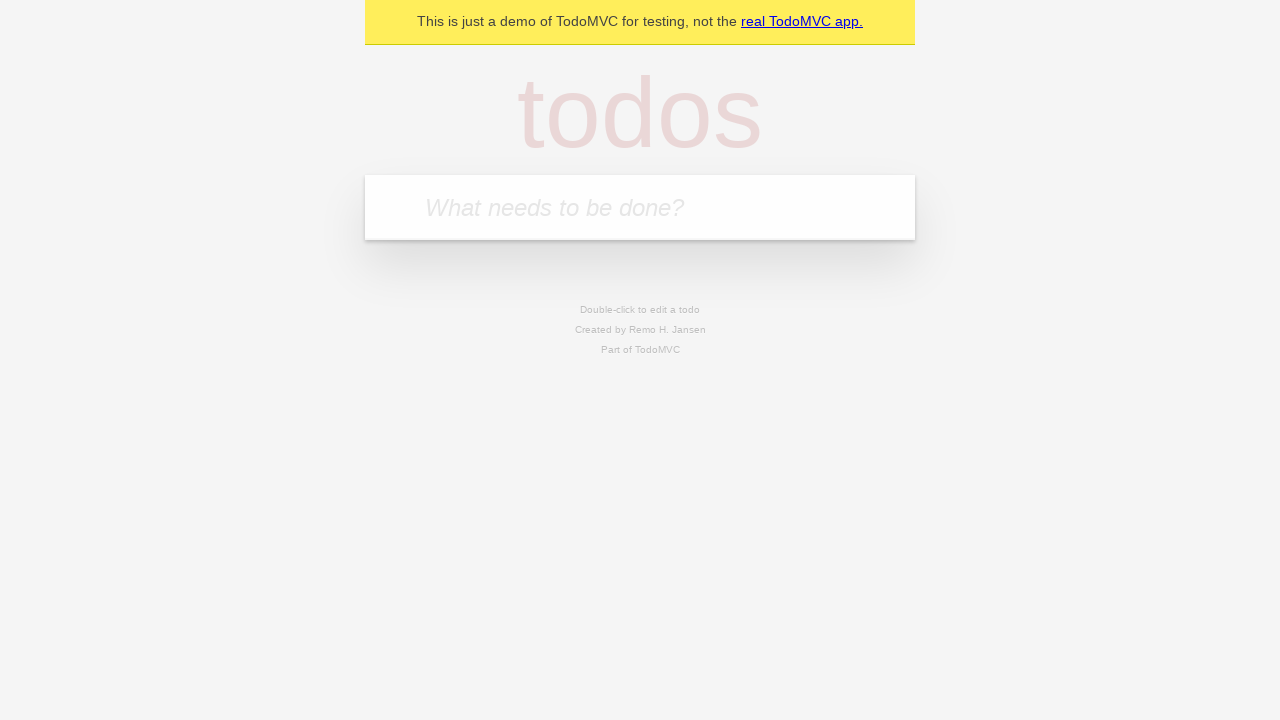

Filled todo input with 'buy some cheese' on internal:attr=[placeholder="What needs to be done?"i]
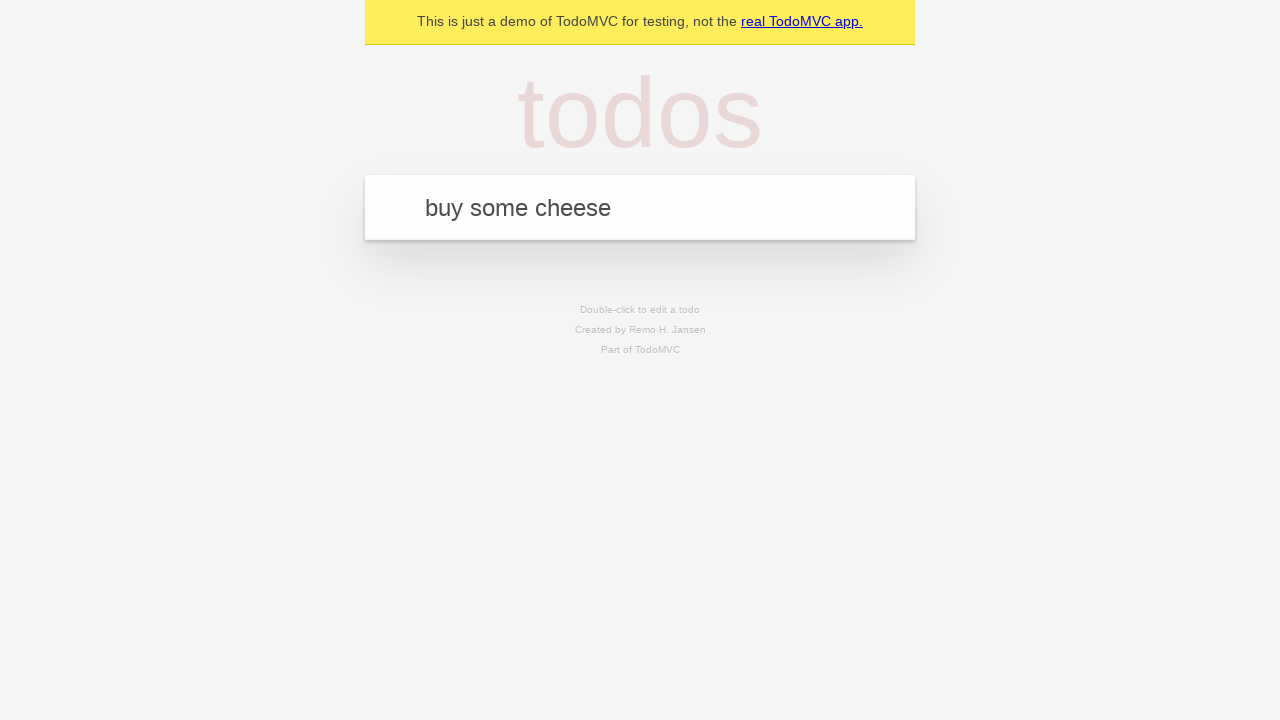

Pressed Enter to add first todo on internal:attr=[placeholder="What needs to be done?"i]
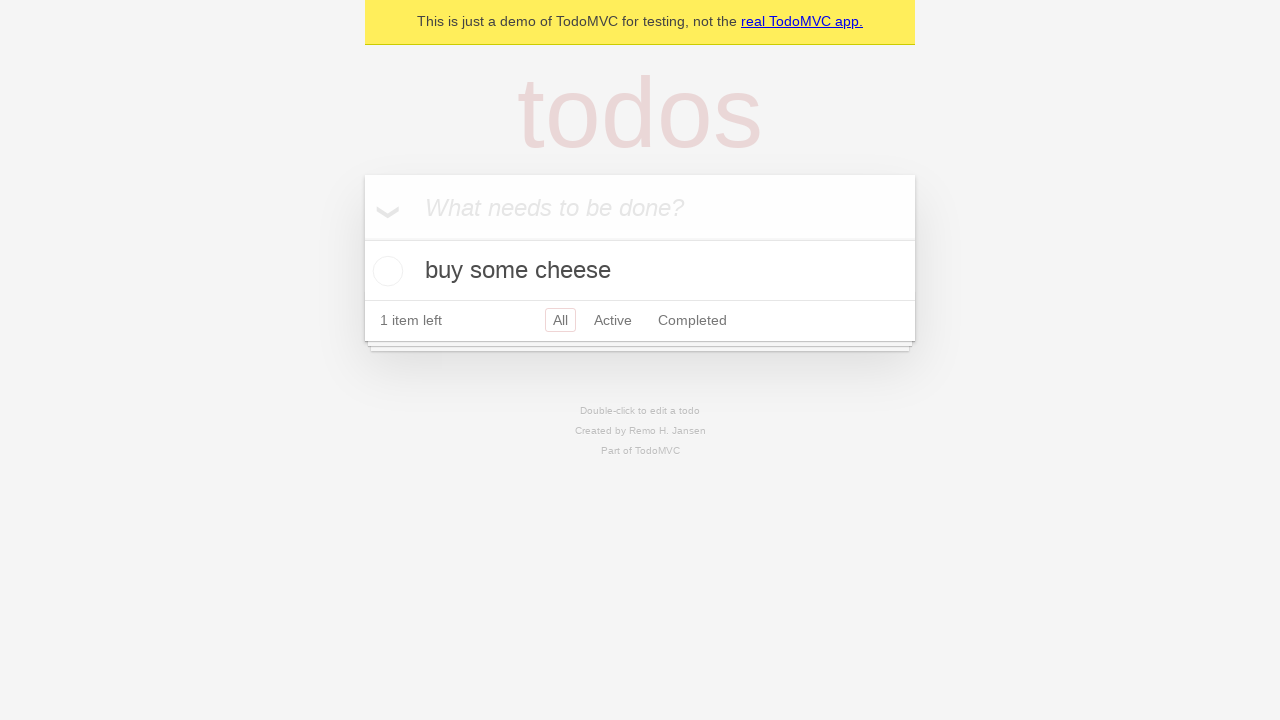

Filled todo input with 'feed the cat' on internal:attr=[placeholder="What needs to be done?"i]
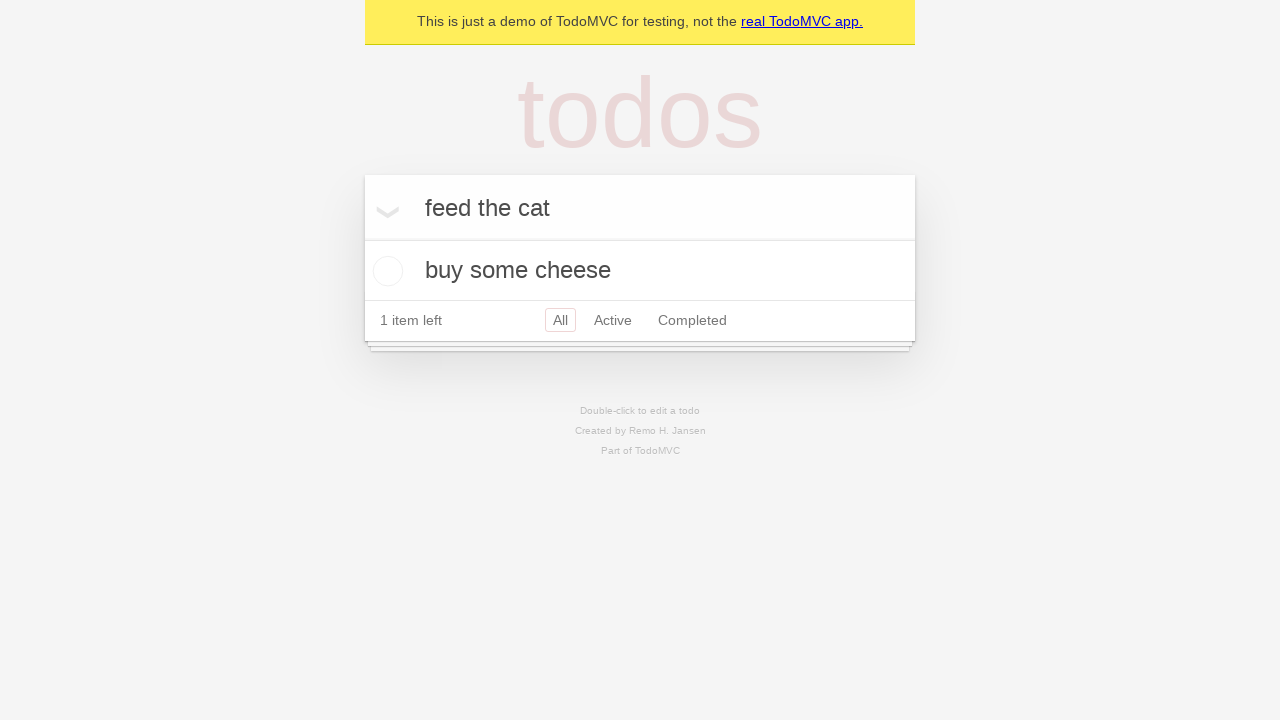

Pressed Enter to add second todo on internal:attr=[placeholder="What needs to be done?"i]
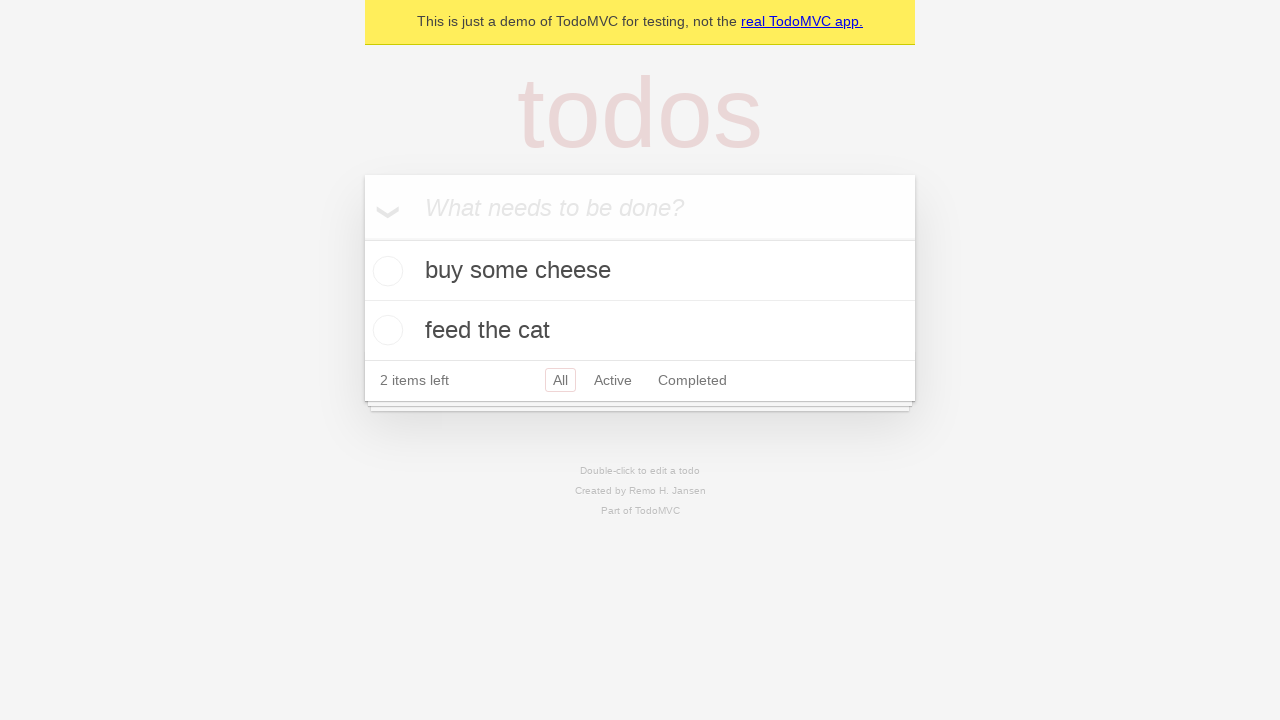

Filled todo input with 'book a doctors appointment' on internal:attr=[placeholder="What needs to be done?"i]
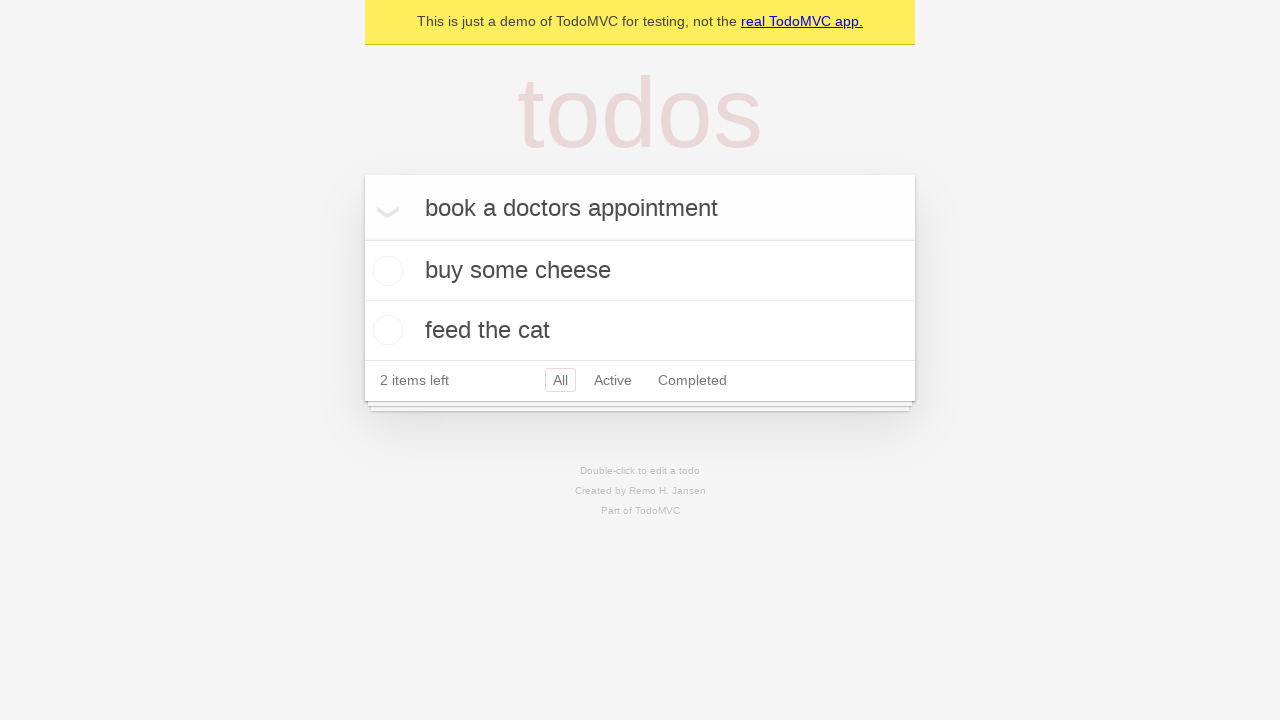

Pressed Enter to add third todo on internal:attr=[placeholder="What needs to be done?"i]
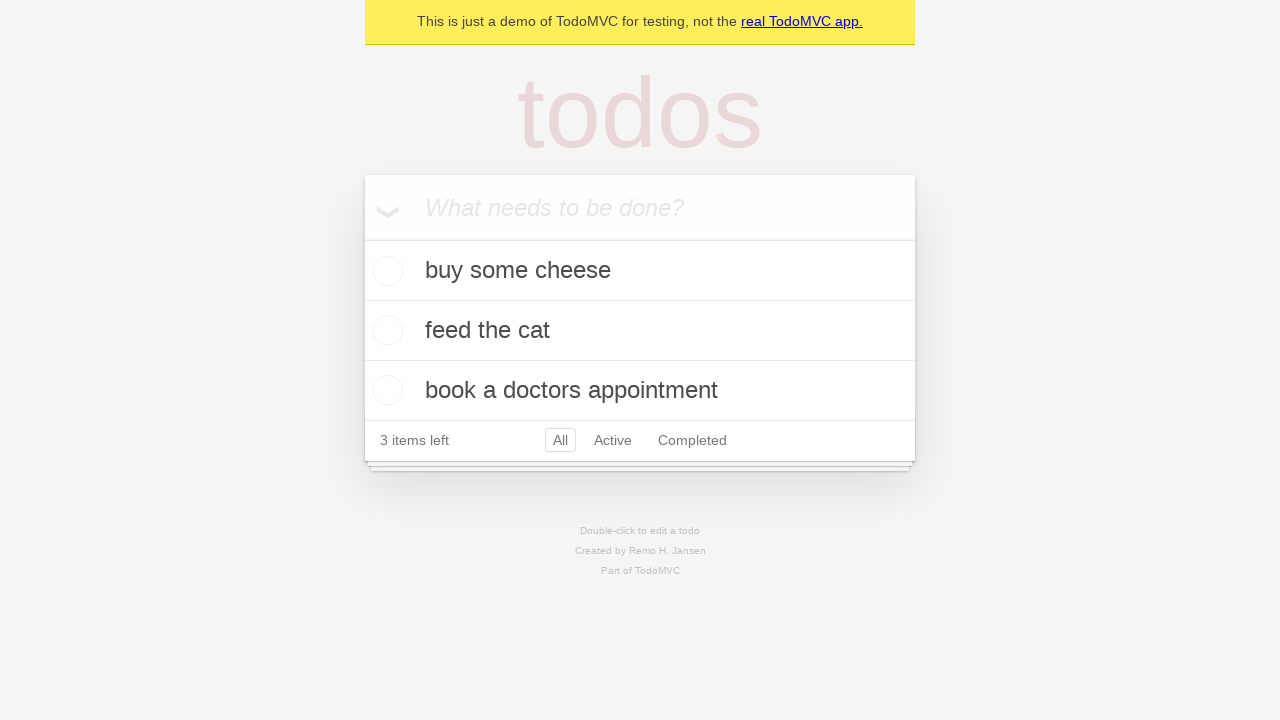

Checked the second todo item at (385, 330) on internal:testid=[data-testid="todo-item"s] >> nth=1 >> internal:role=checkbox
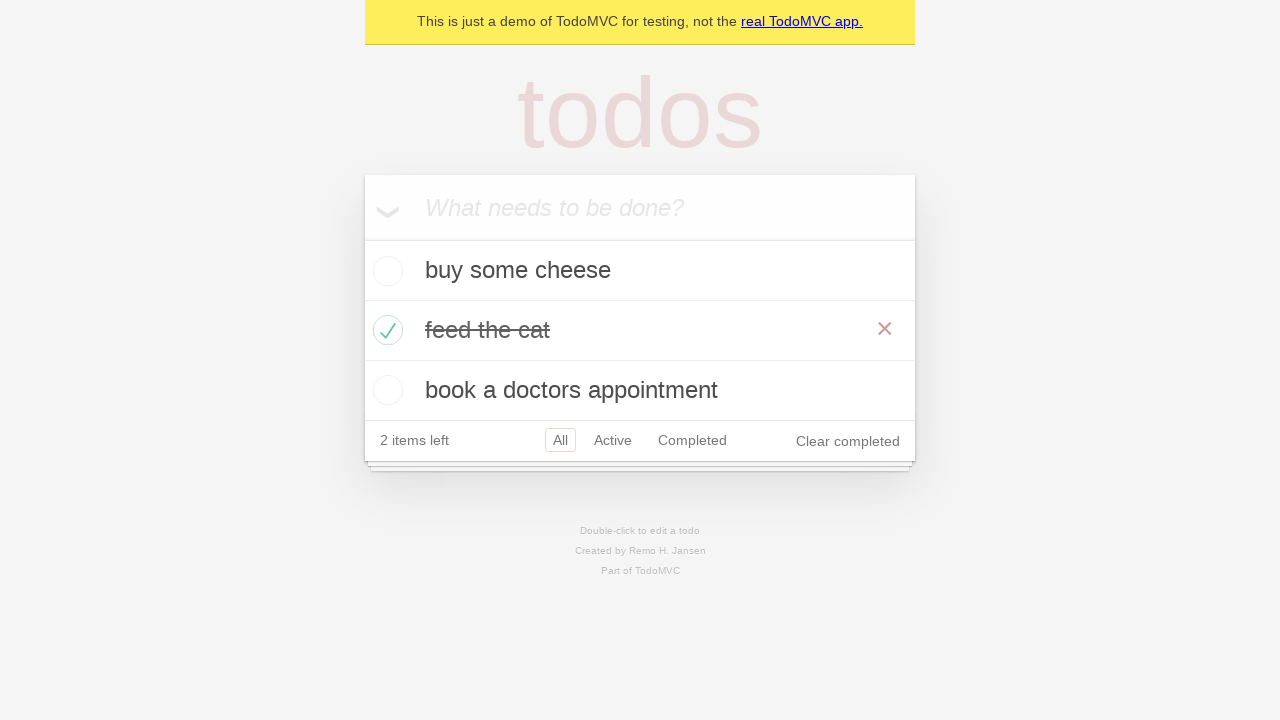

Clicked 'All' filter link at (560, 440) on internal:role=link[name="All"i]
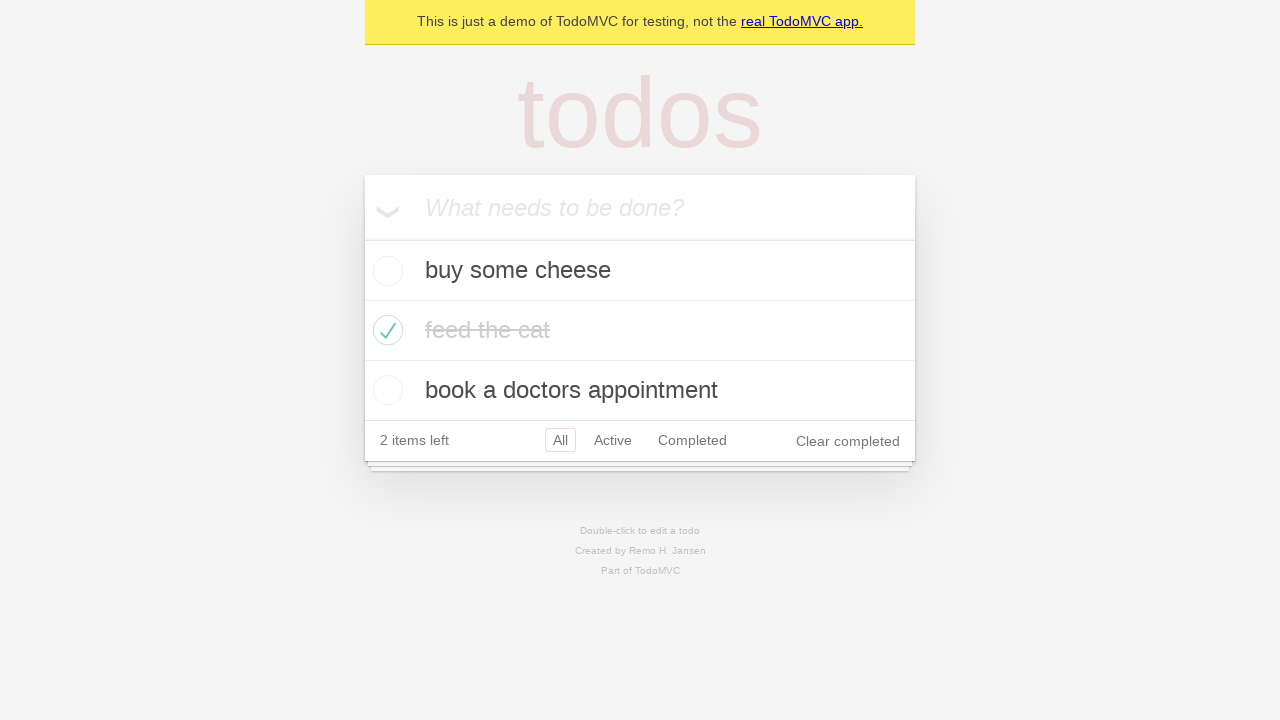

Clicked 'Active' filter link at (613, 440) on internal:role=link[name="Active"i]
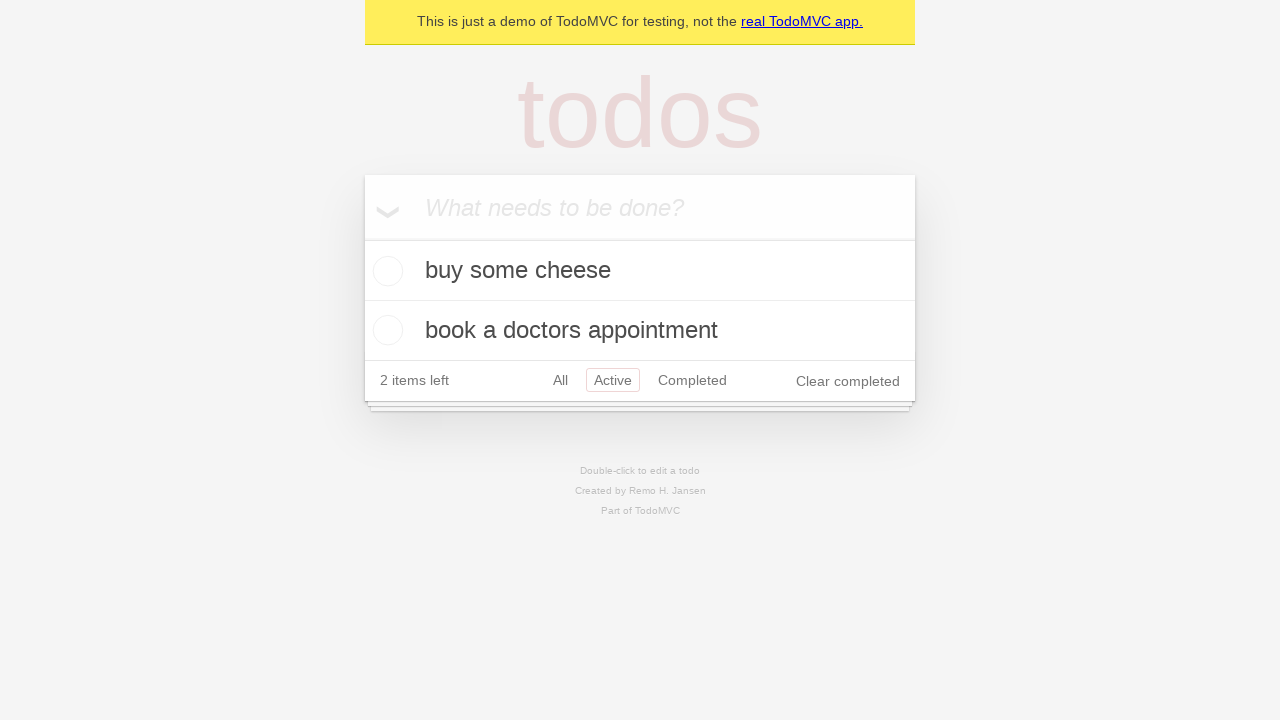

Clicked 'Completed' filter link at (692, 380) on internal:role=link[name="Completed"i]
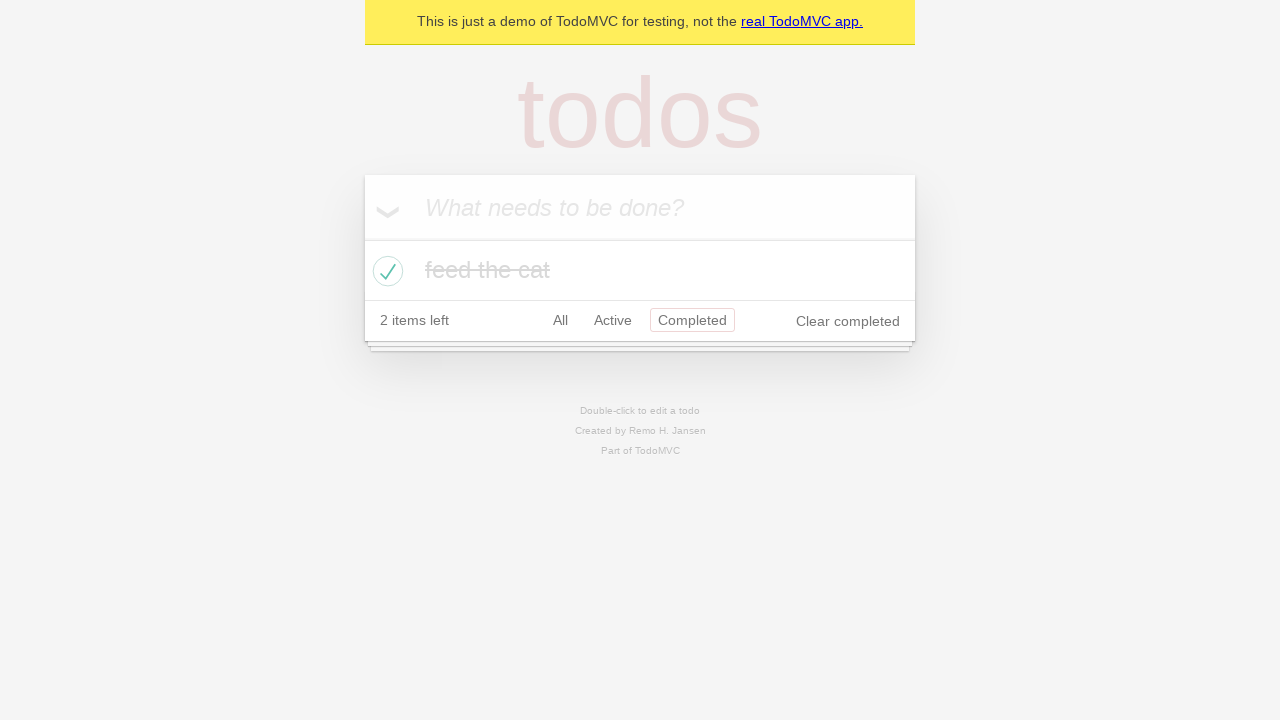

Navigated back using browser back button
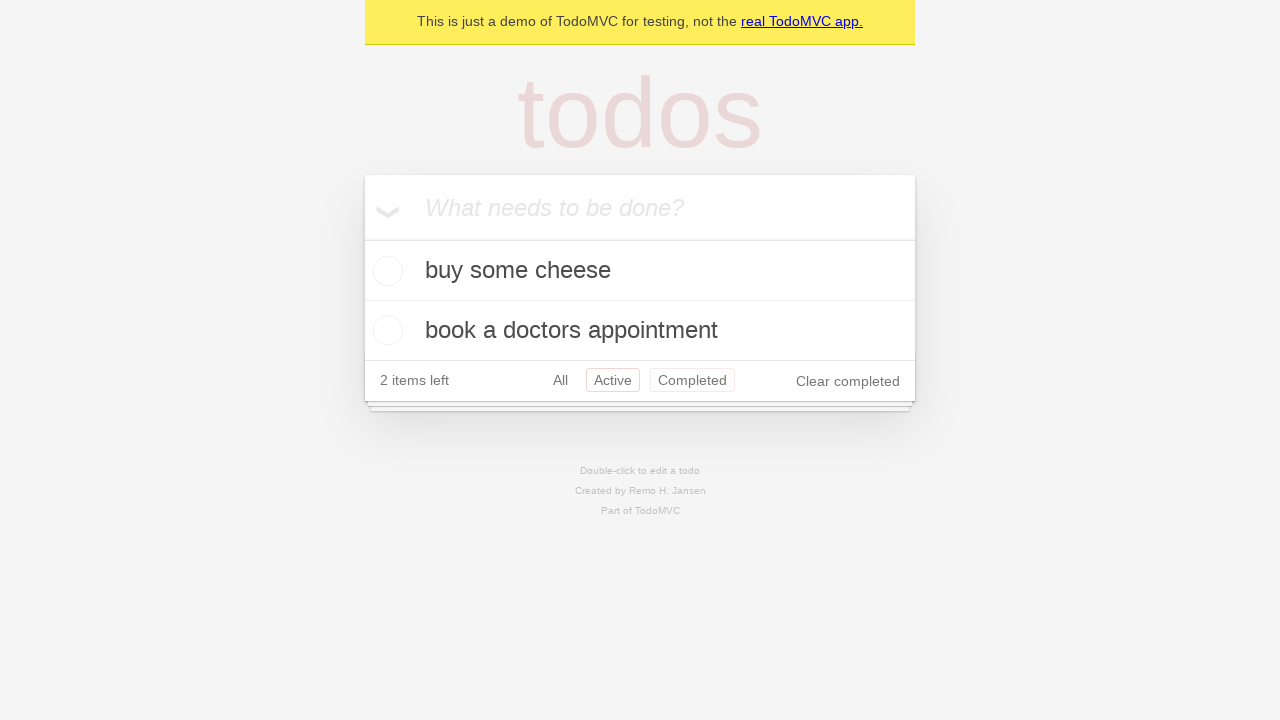

Navigated back again using browser back button
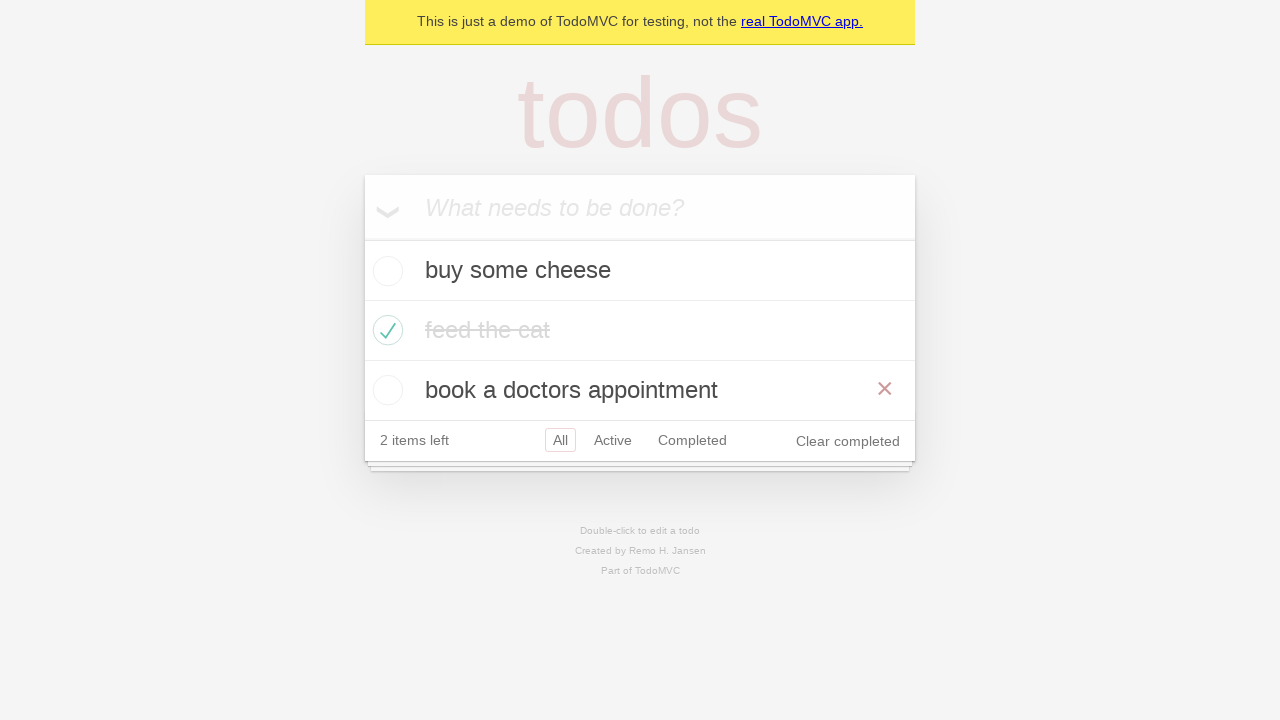

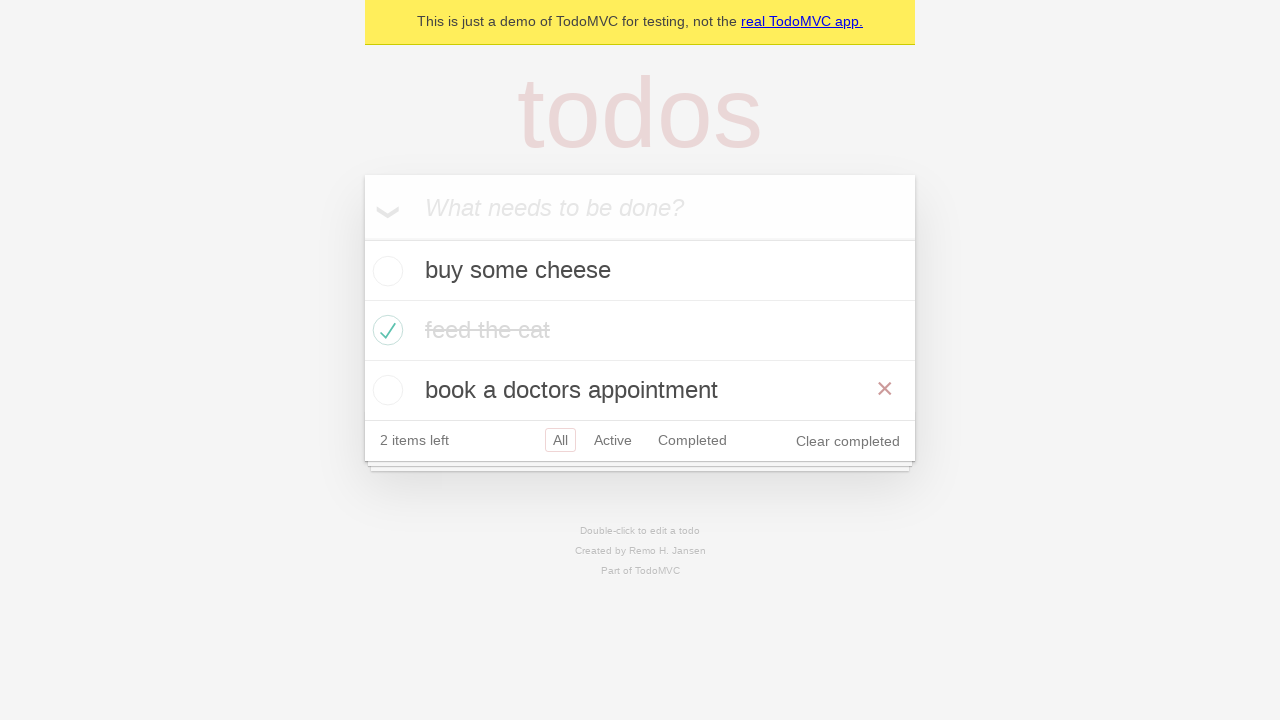